Verifies that the Google login button is visible on the login page

Starting URL: https://the-match-five.vercel.app/login

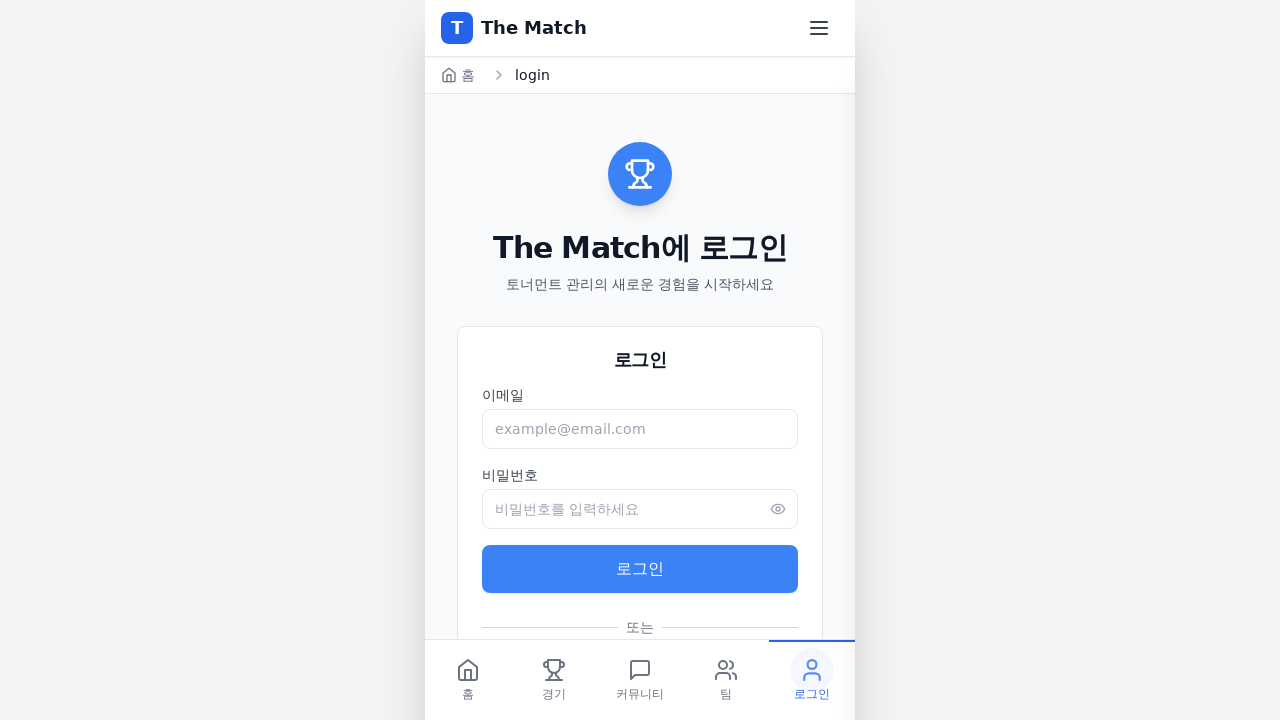

Waited for login page heading to load
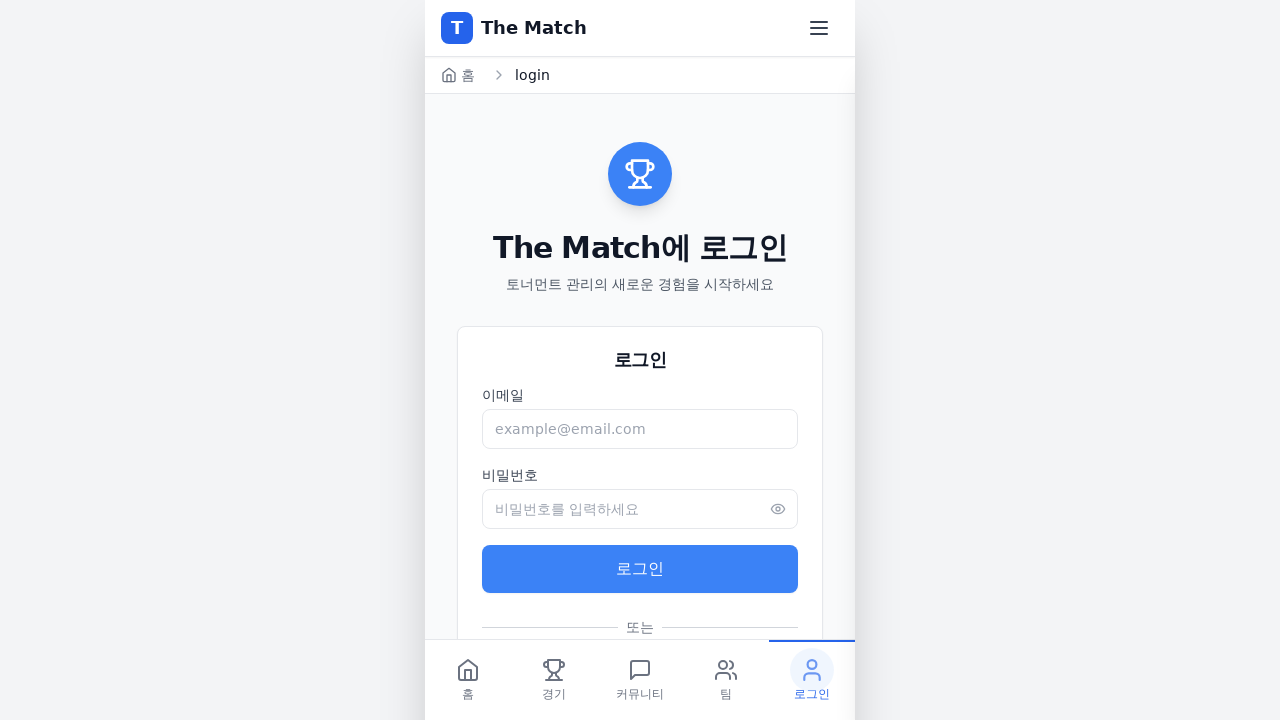

Located Google login button
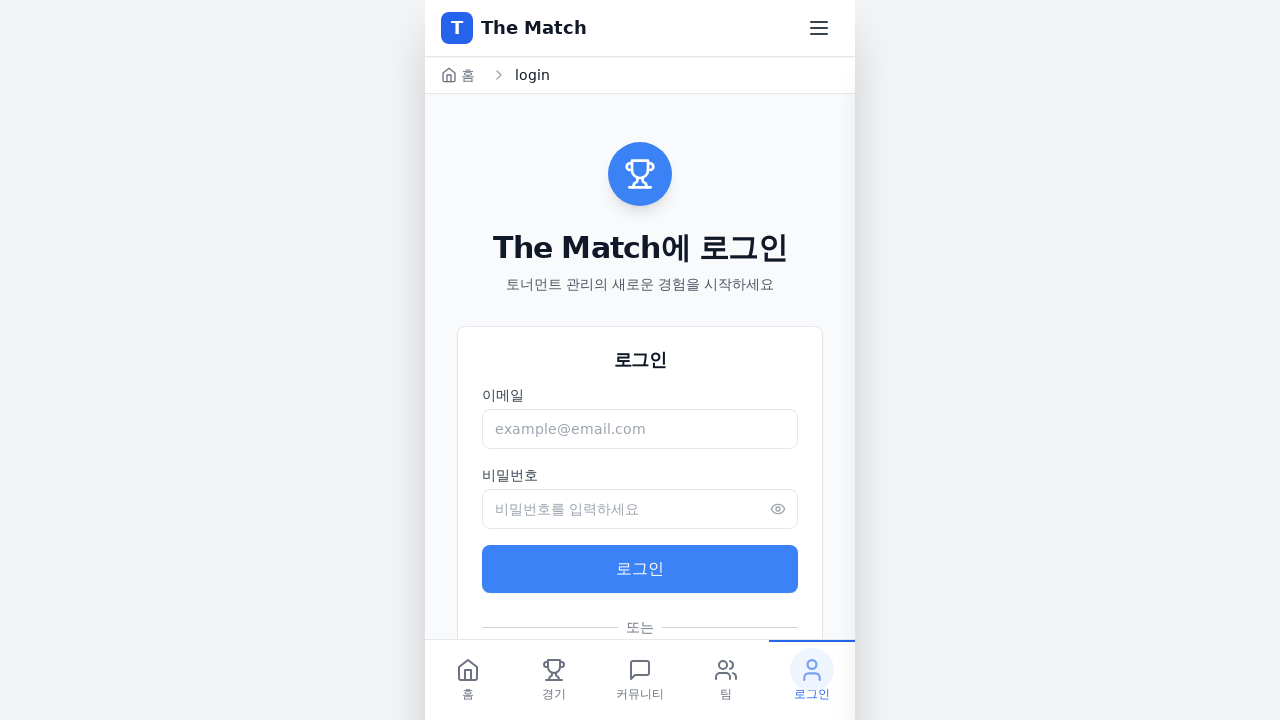

Verified Google login button is visible
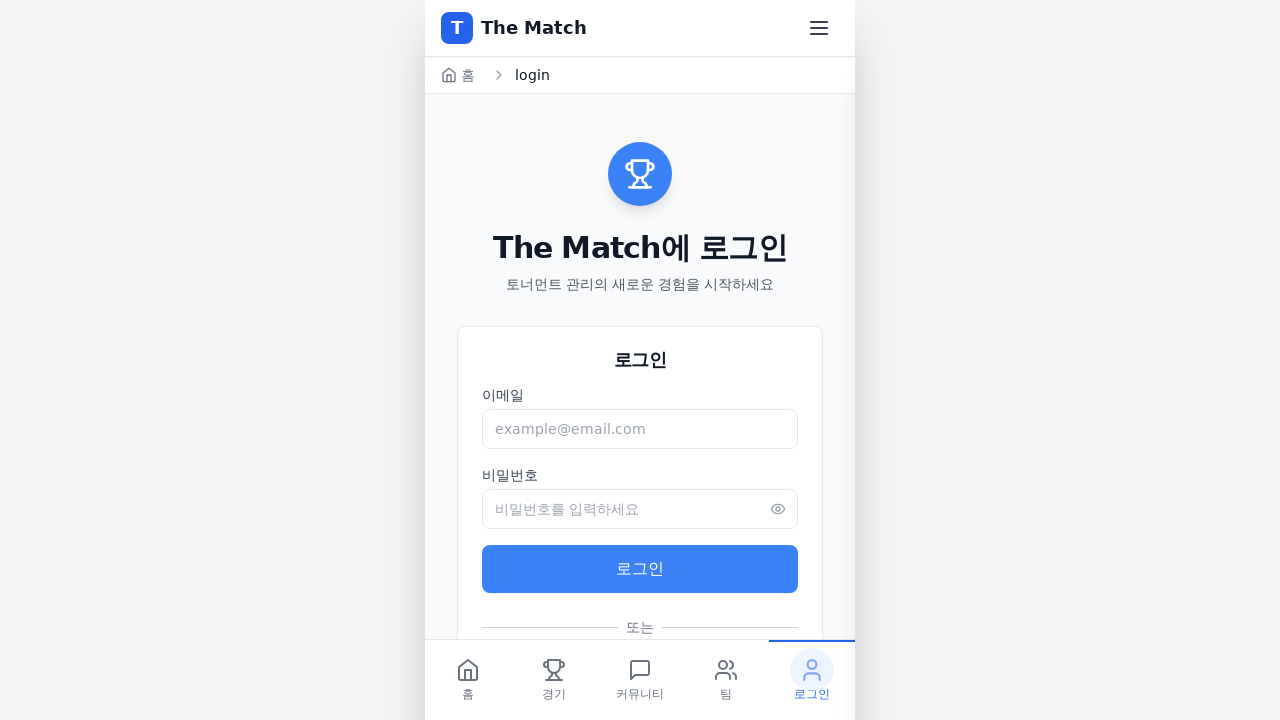

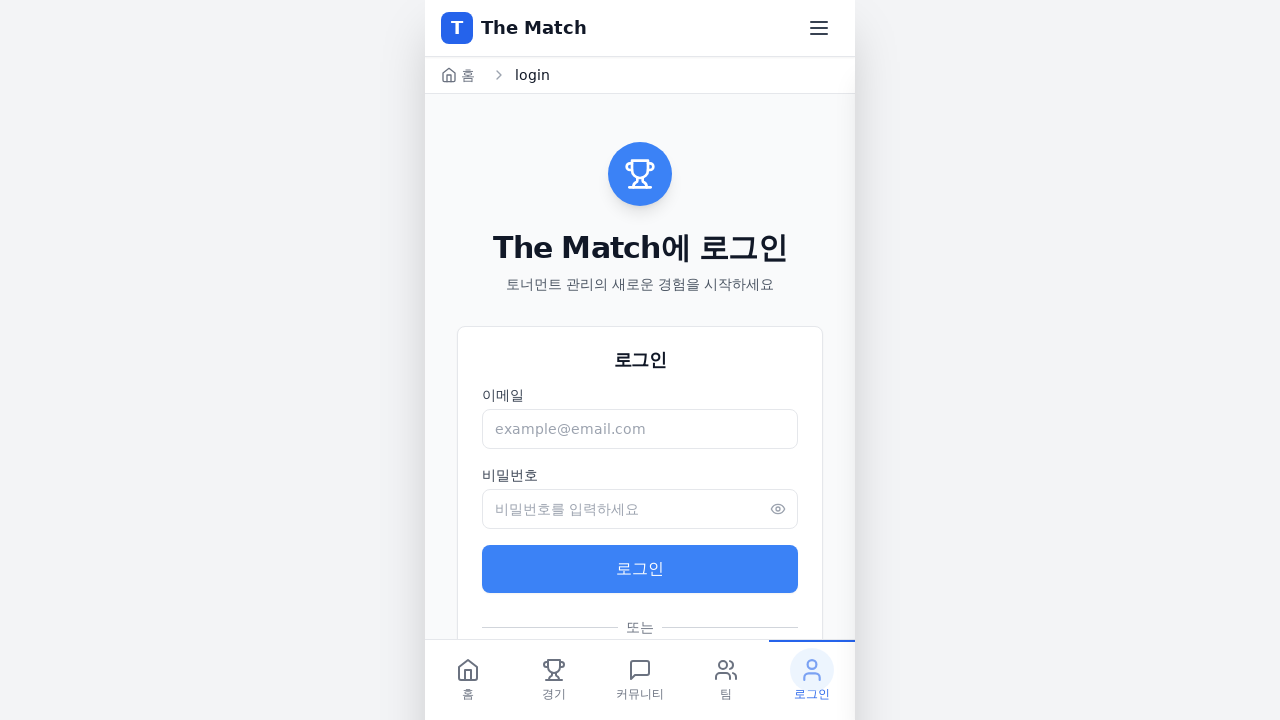